Tests table sorting functionality by clicking the Due column header twice to sort in descending order

Starting URL: http://the-internet.herokuapp.com/tables

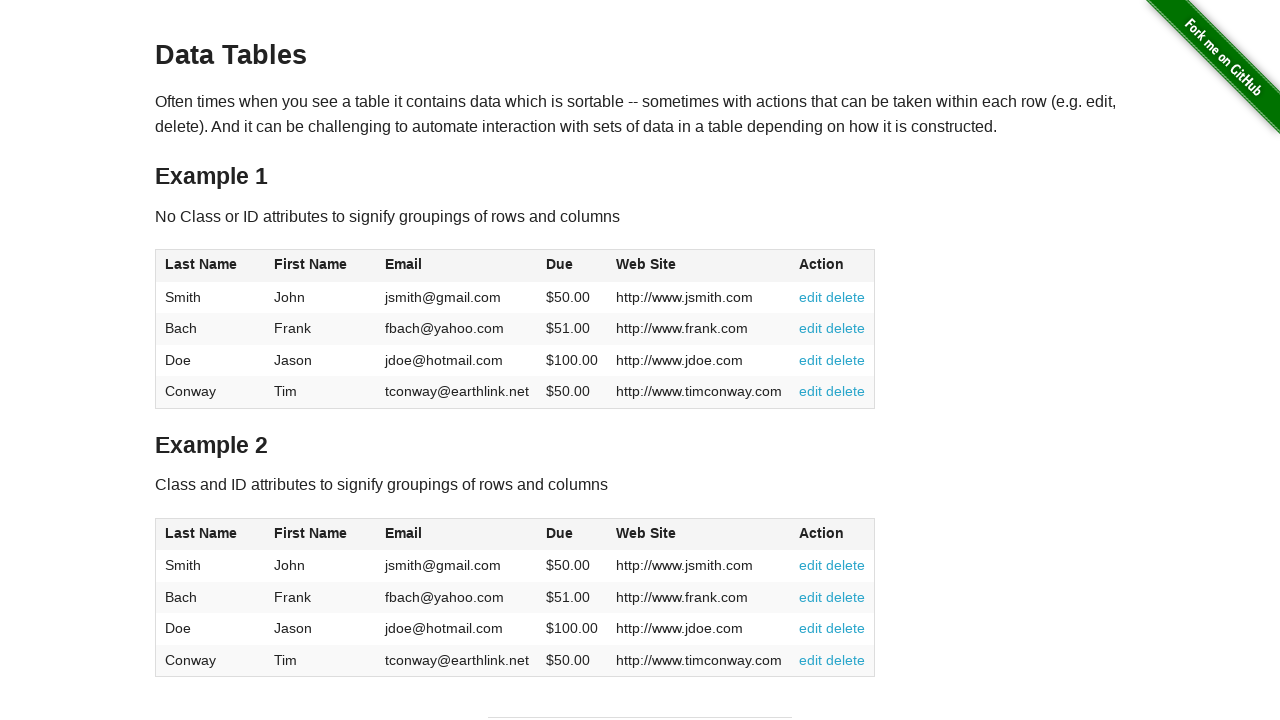

Clicked Due column header first time for ascending sort at (572, 266) on #table1 thead tr th:nth-of-type(4)
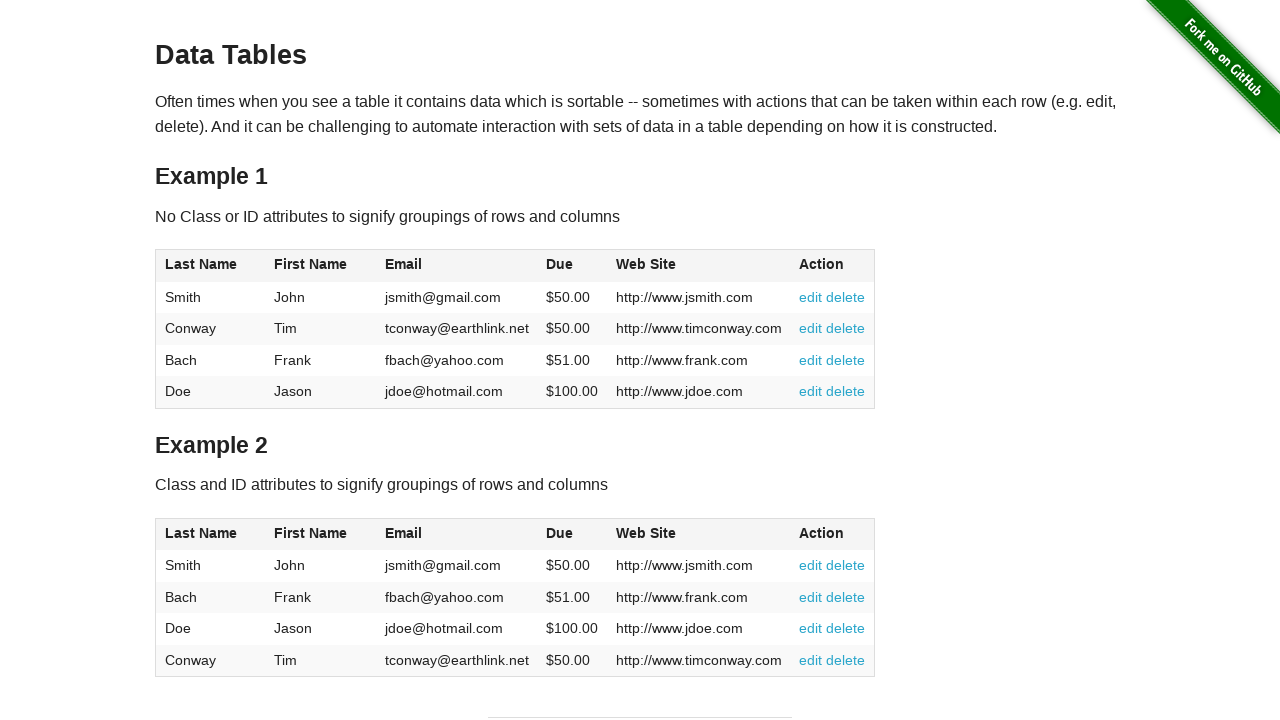

Clicked Due column header second time for descending sort at (572, 266) on #table1 thead tr th:nth-of-type(4)
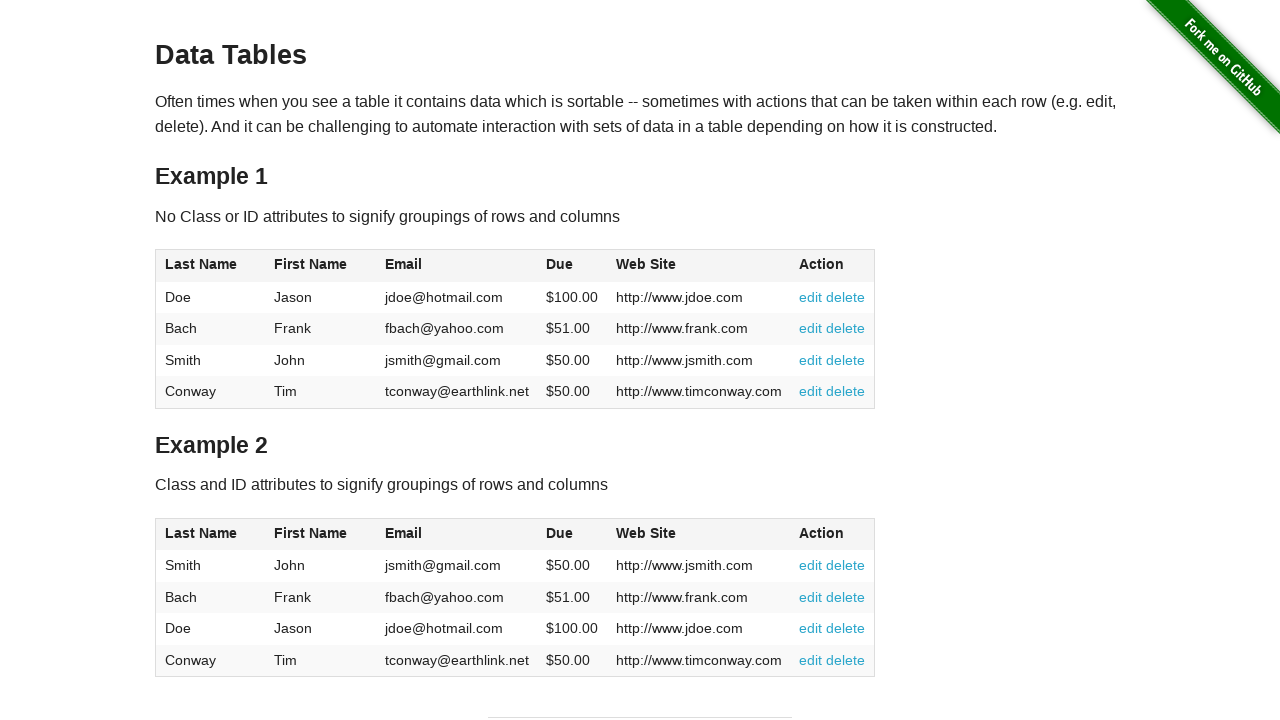

Table data loaded with sorted Due column
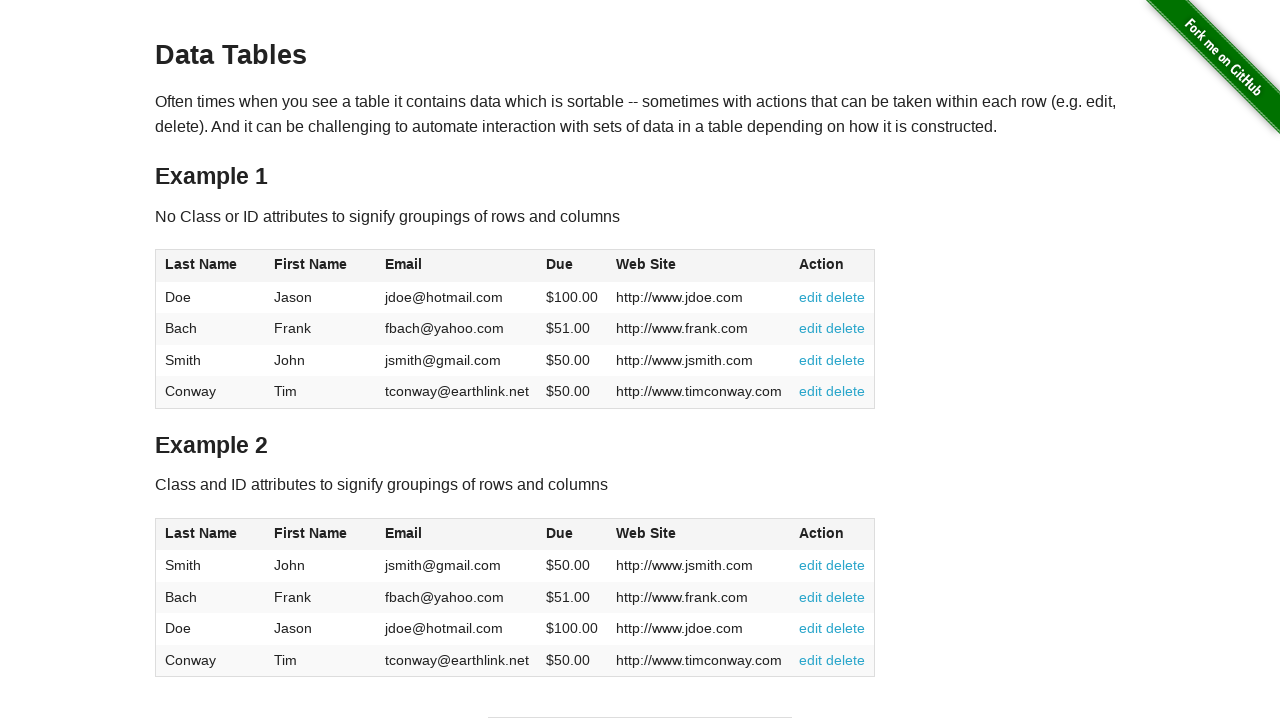

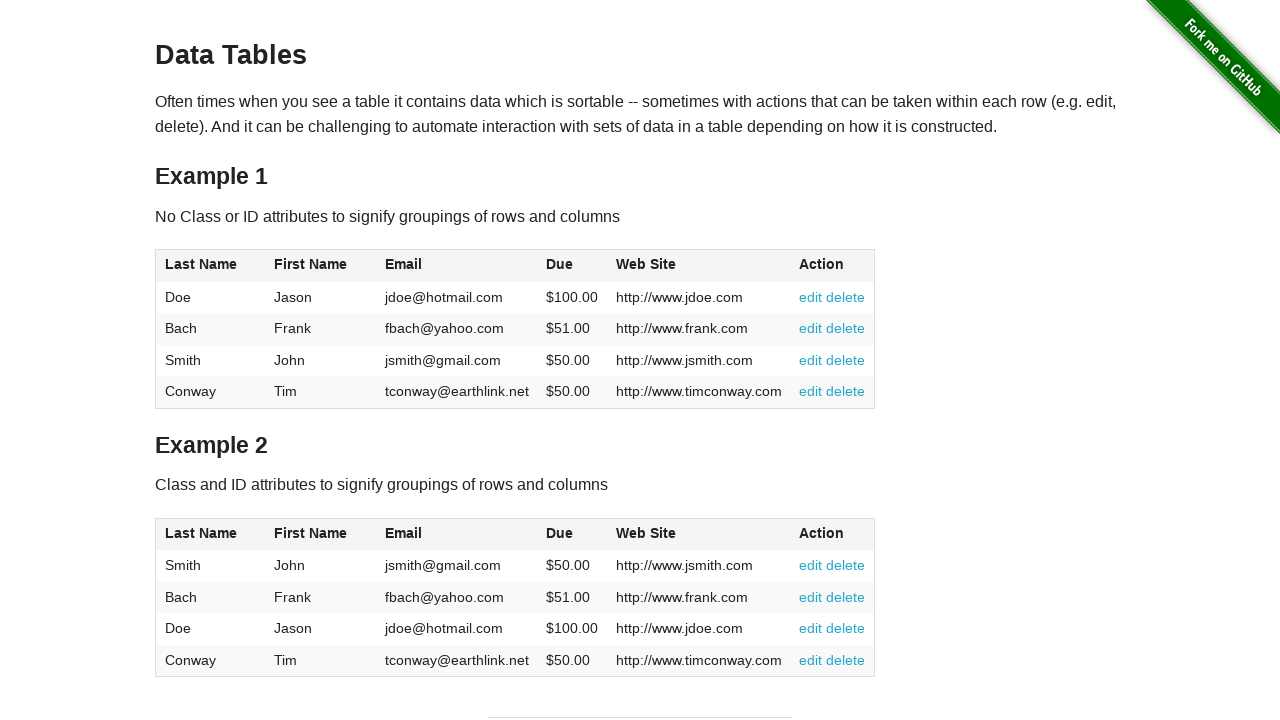